Tests static dropdown selection functionality by selecting options using different methods: by index, by visible text, and by value

Starting URL: https://www.rahulshettyacademy.com/dropdownsPractise/

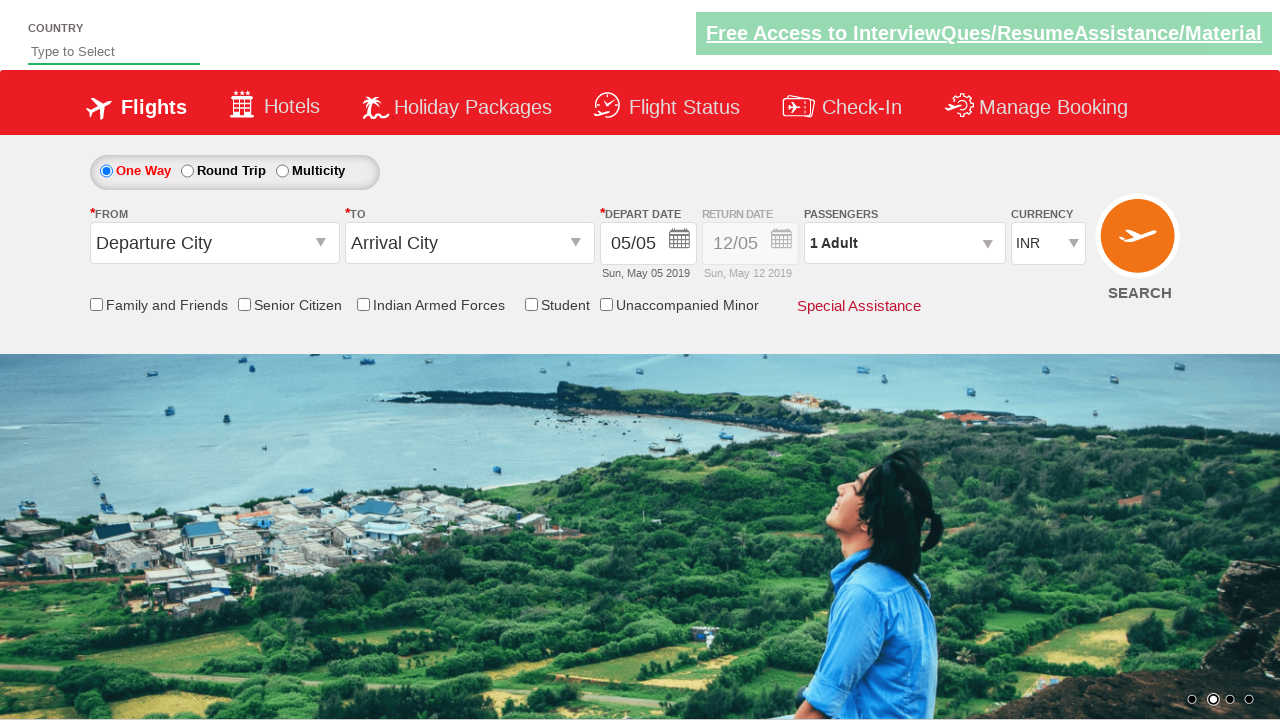

Navigated to dropdowns practice page
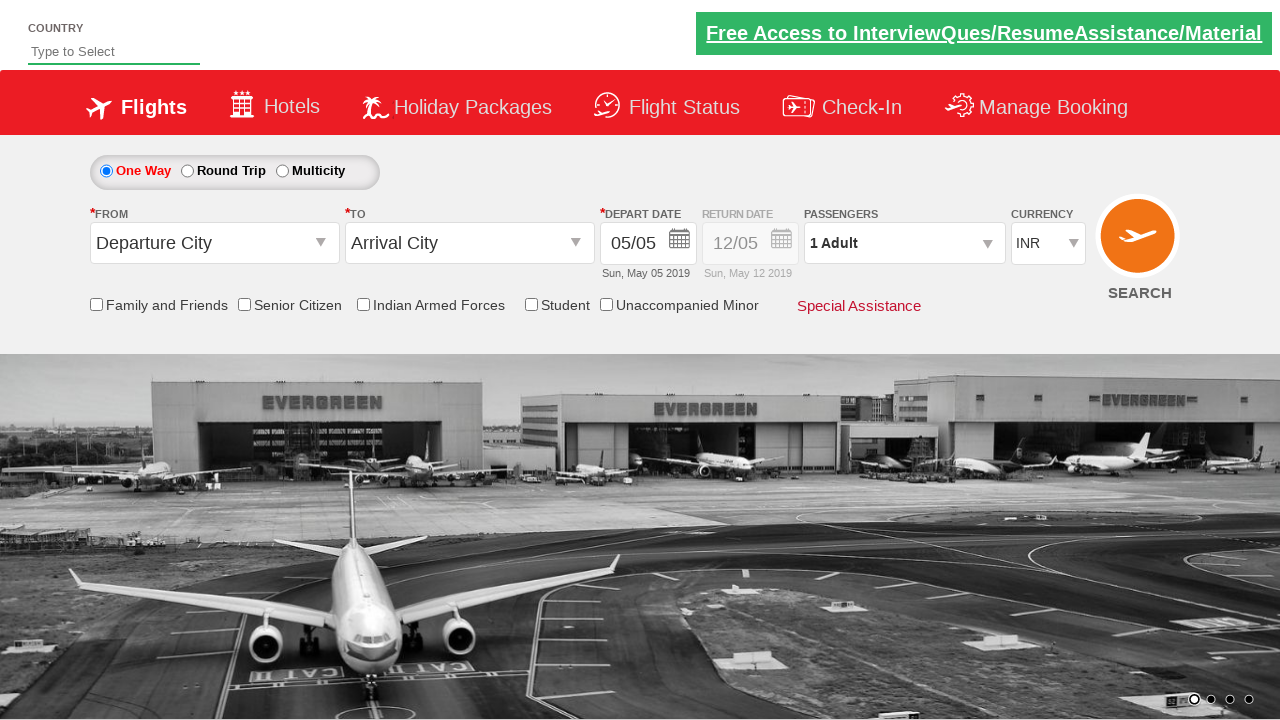

Selected dropdown option by index 3 (USD) on #ctl00_mainContent_DropDownListCurrency
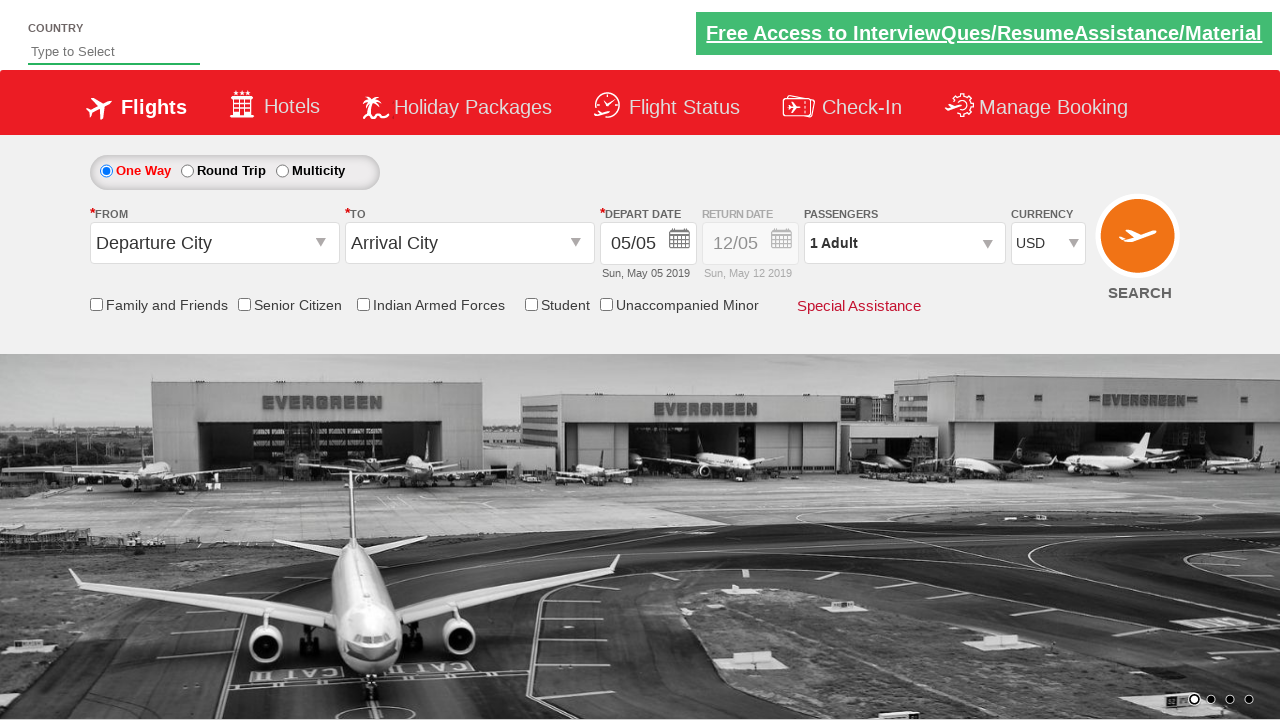

Selected dropdown option by visible text (AED) on #ctl00_mainContent_DropDownListCurrency
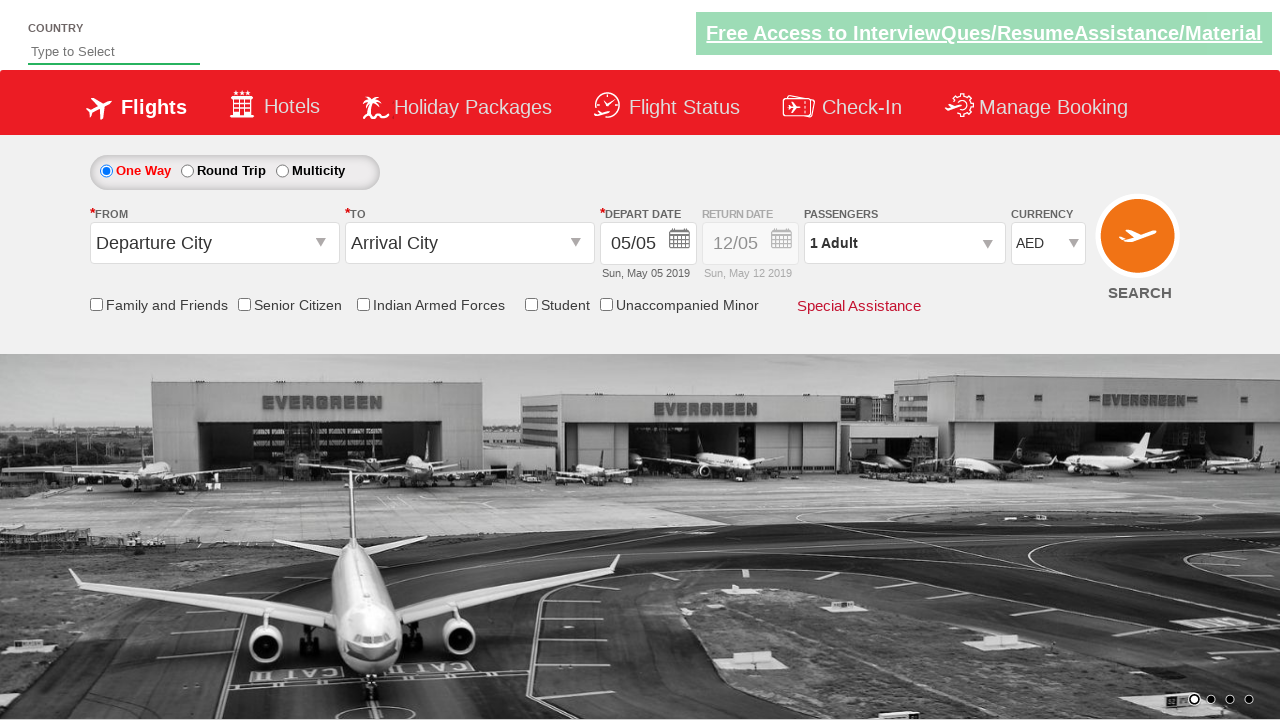

Selected dropdown option by value (INR) on #ctl00_mainContent_DropDownListCurrency
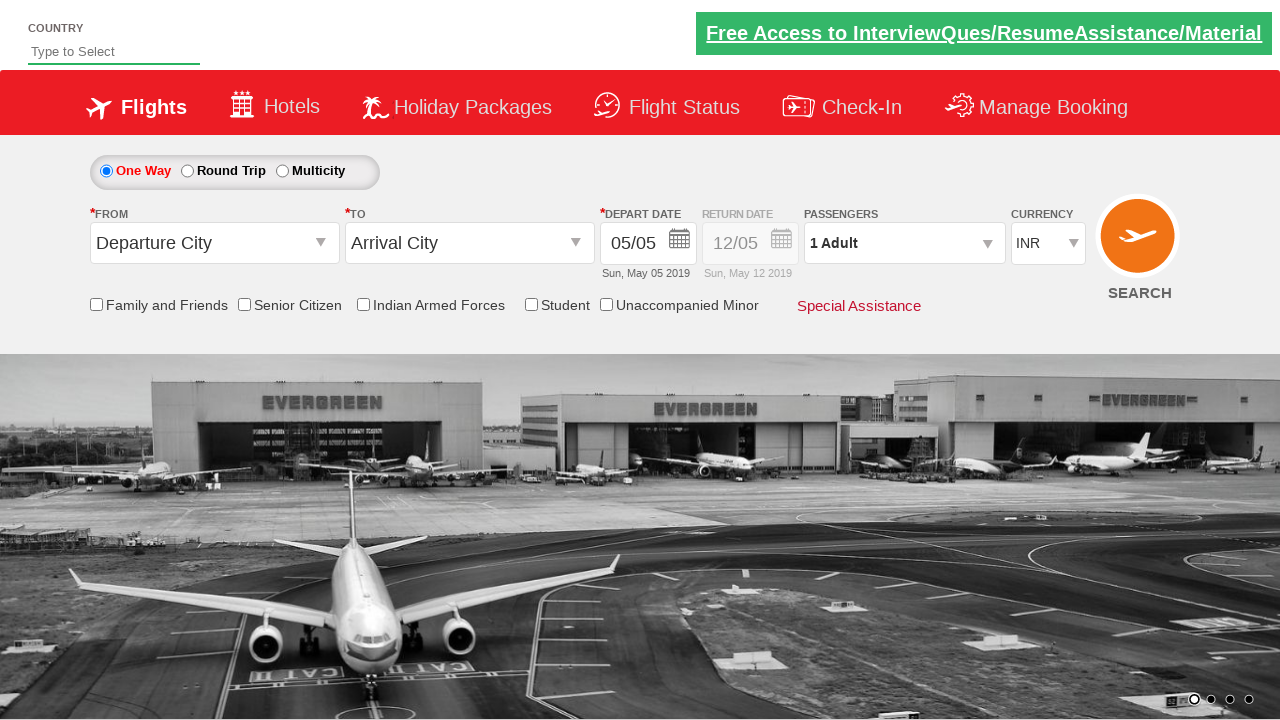

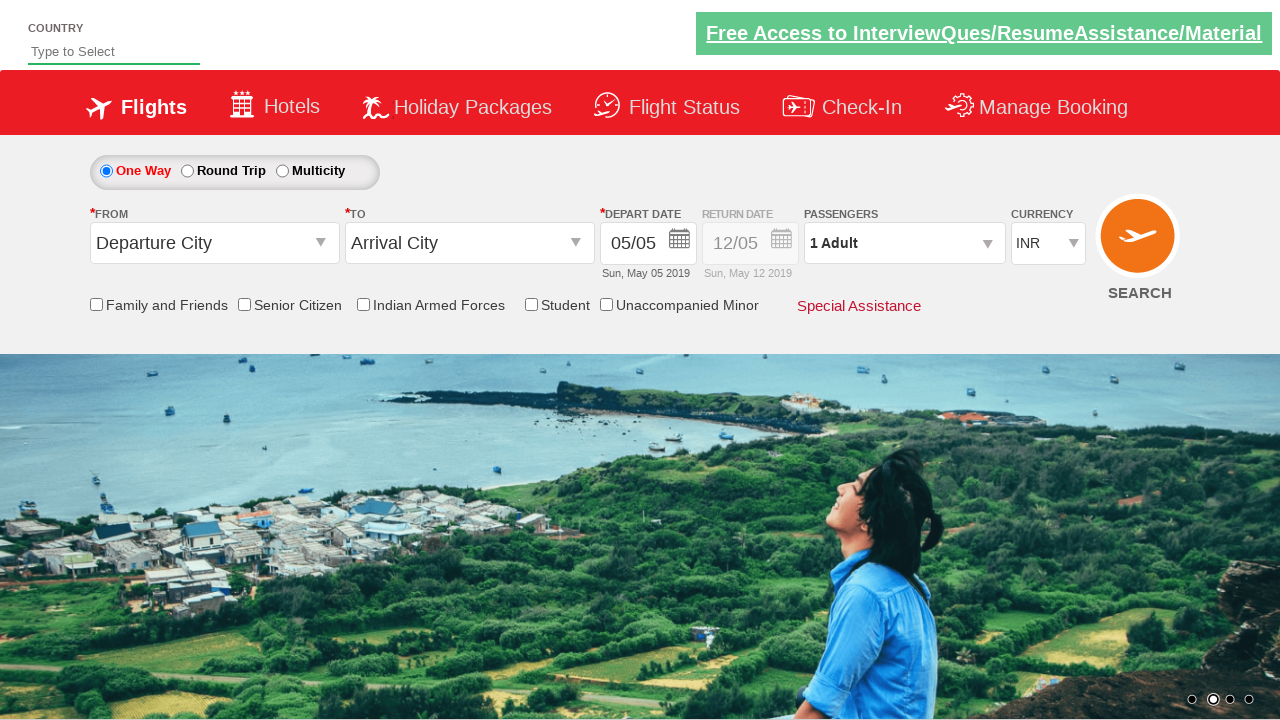